Tests product category navigation by clicking through each category and verifying products are displayed

Starting URL: https://demoblaze.com

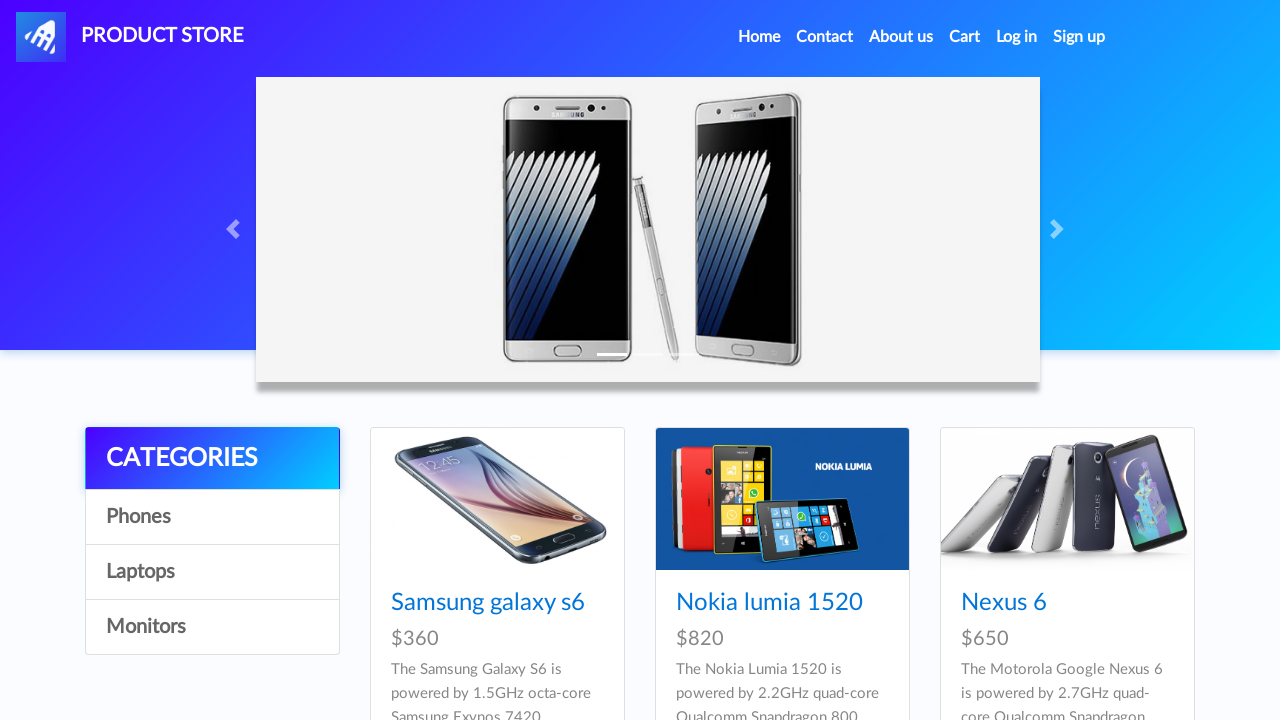

Located all product category links
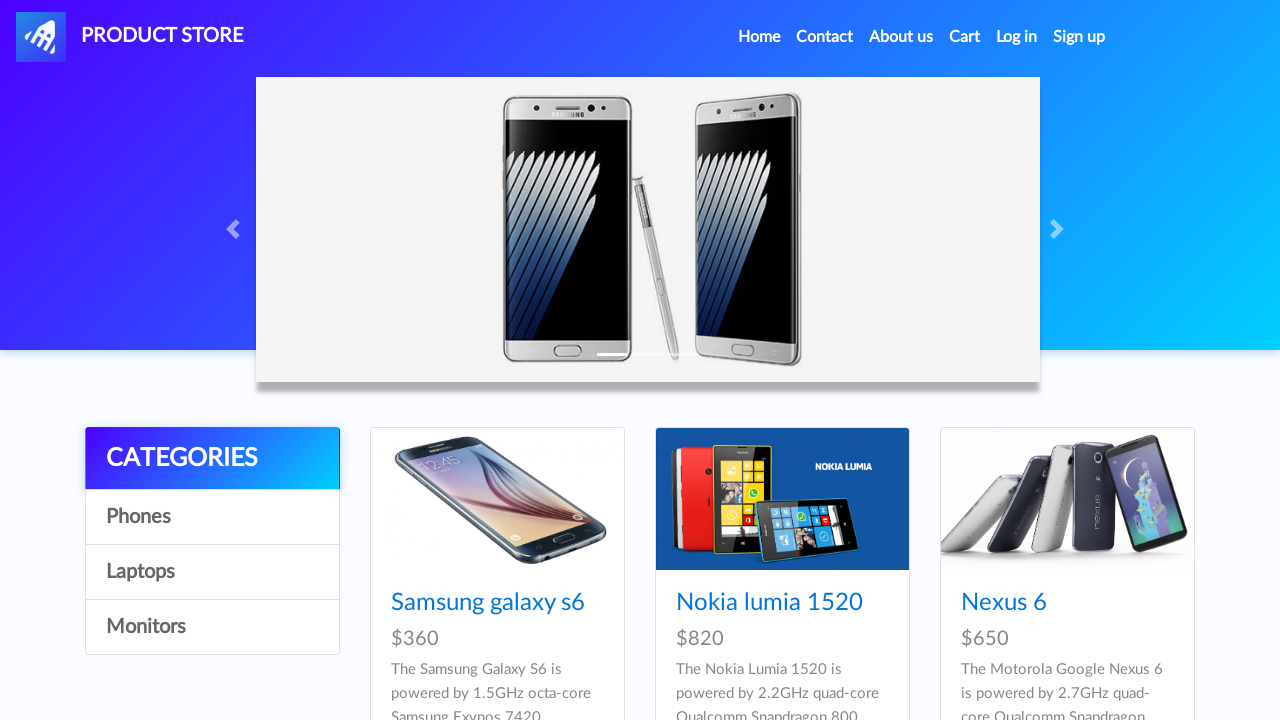

Re-located category element at index 0
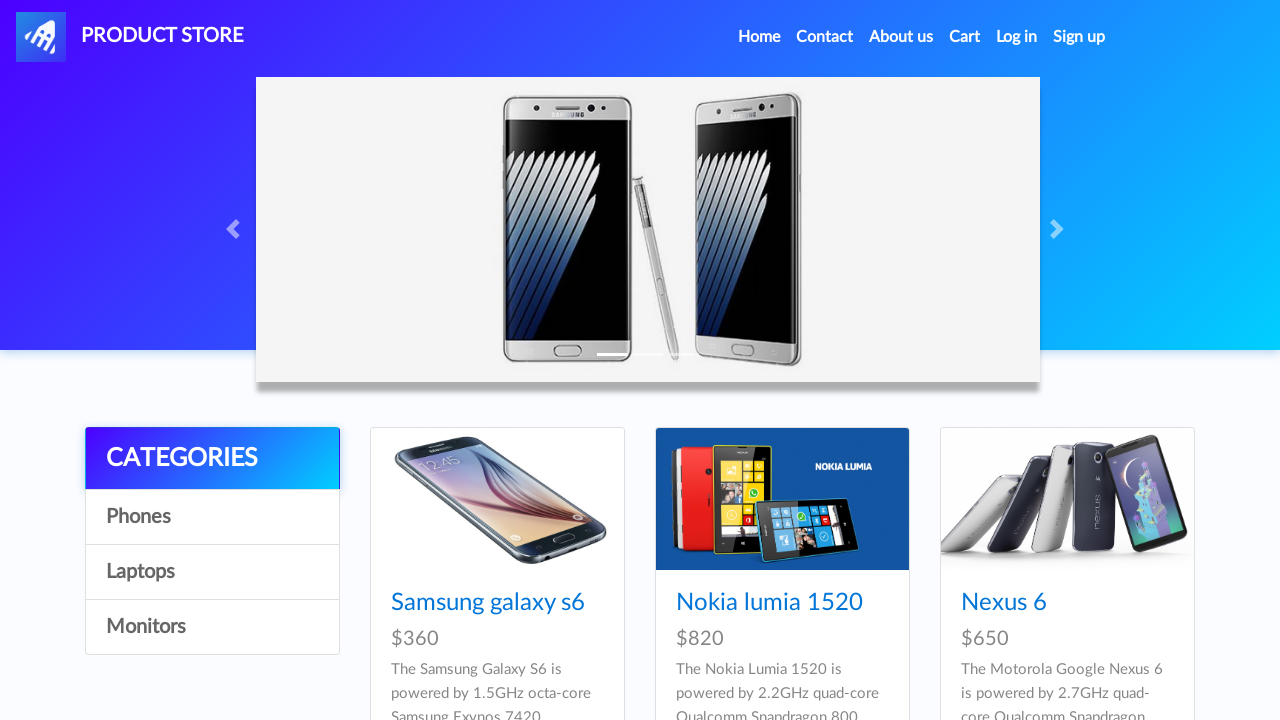

Retrieved category name: Phones
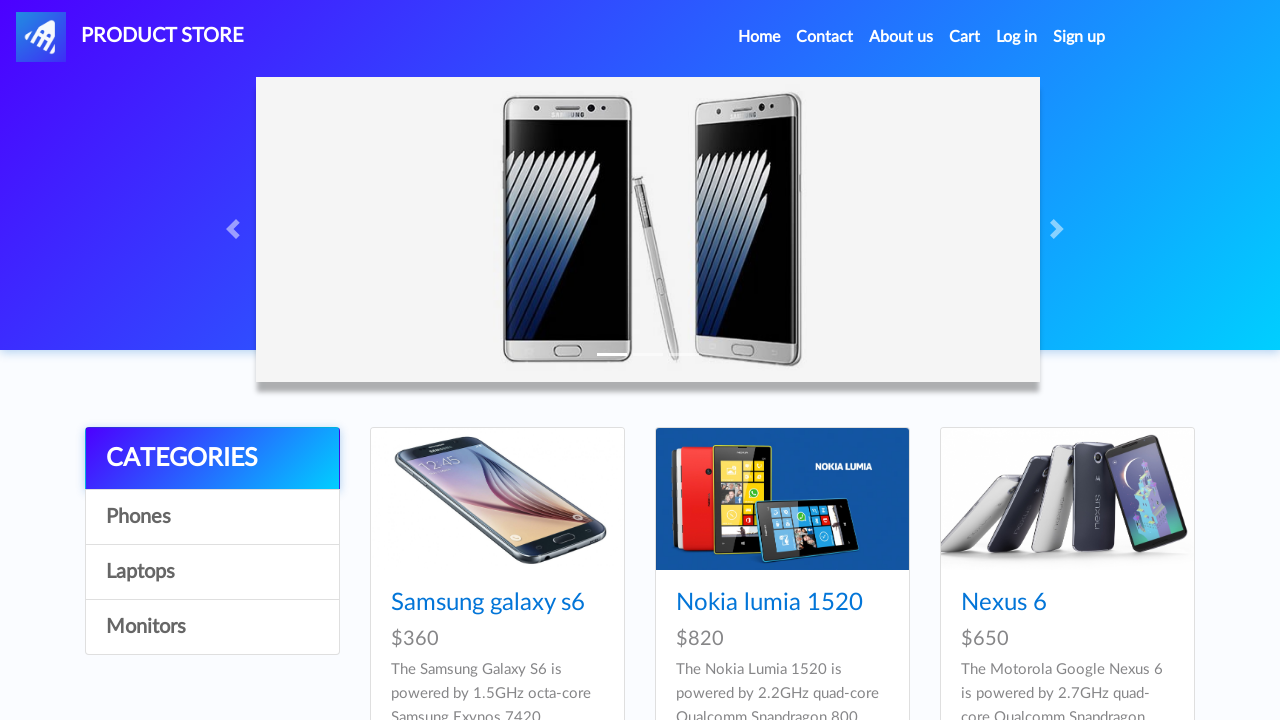

Clicked on category: Phones at (212, 517) on #itemc >> nth=0
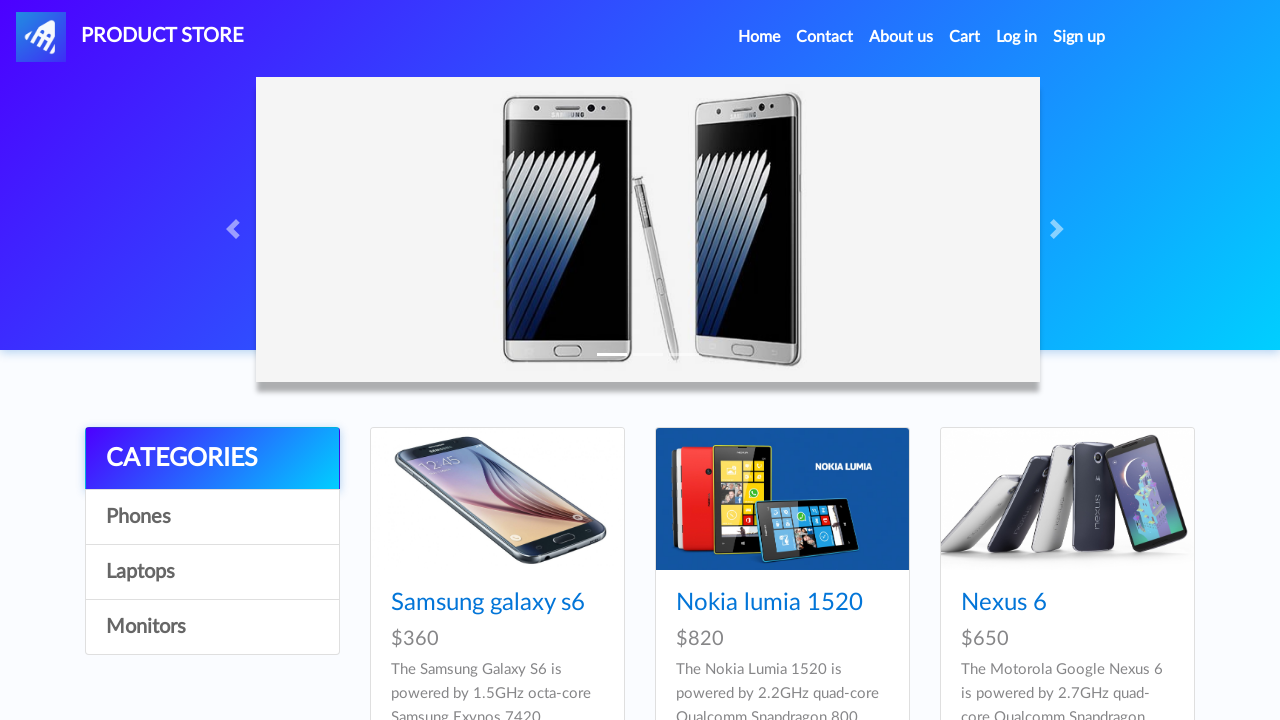

Waited 2 seconds for products to load in Phones category
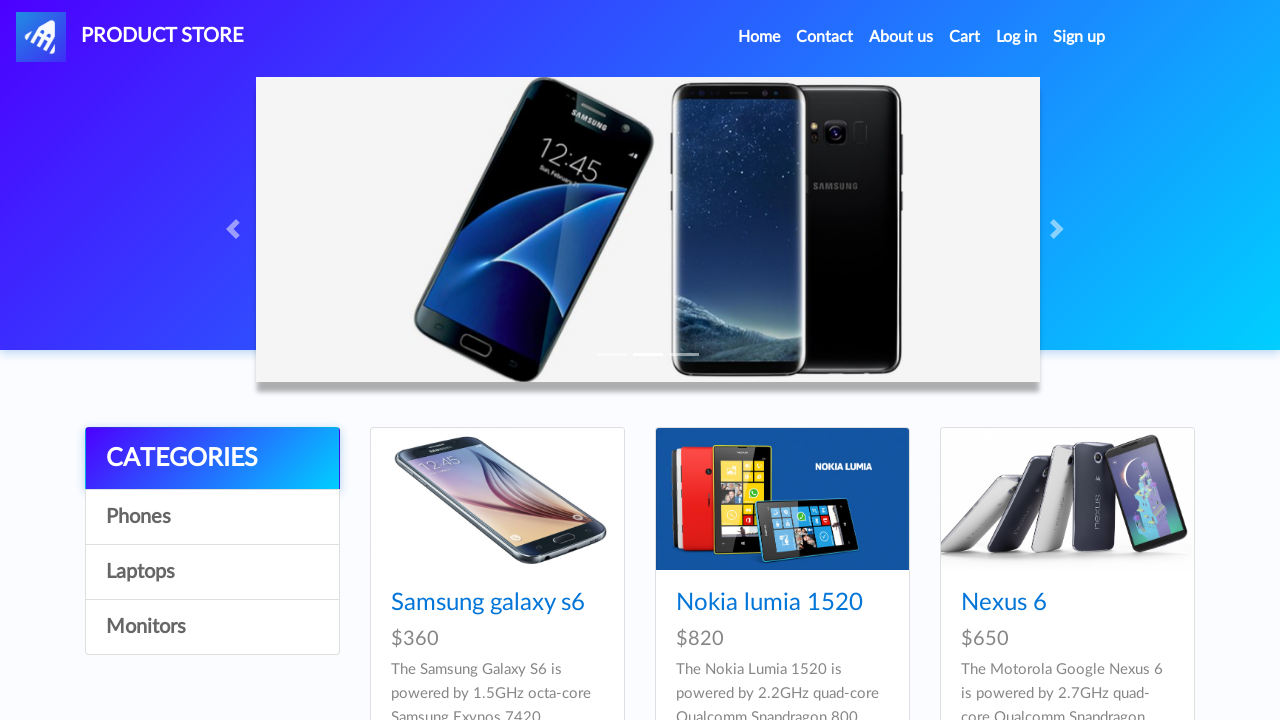

Verified product container loaded for Phones category
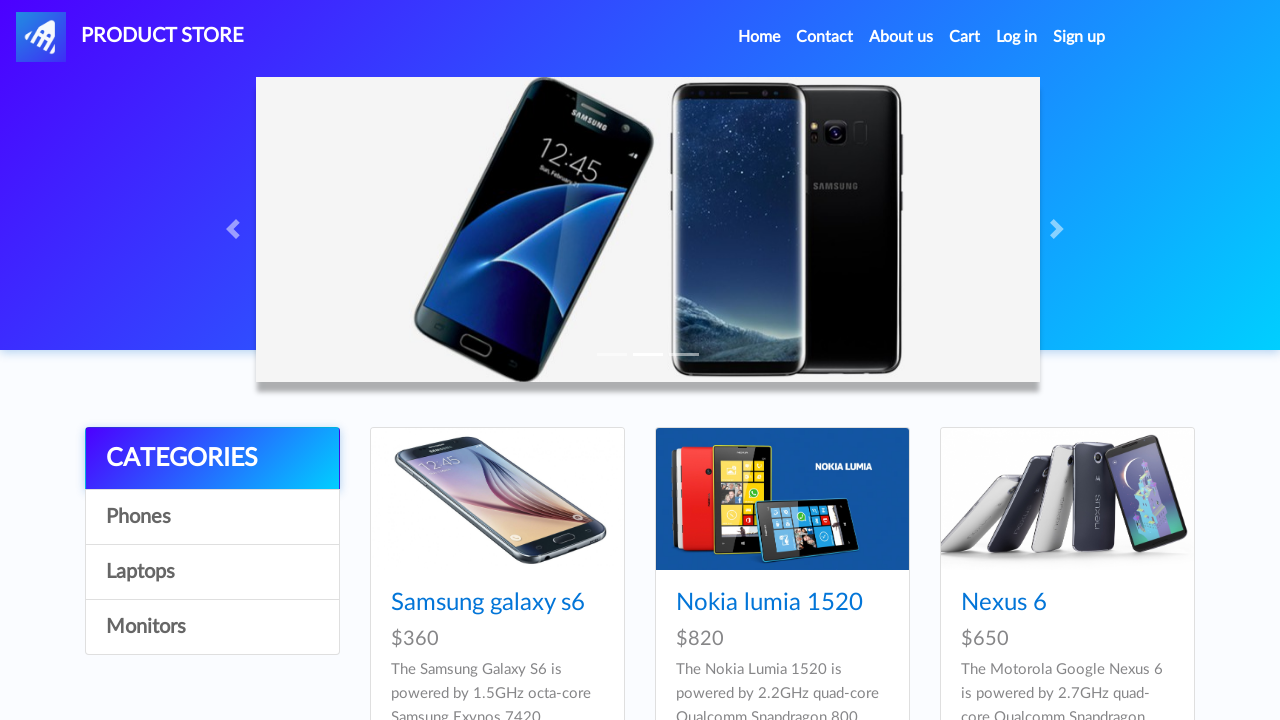

Located product links in Phones category
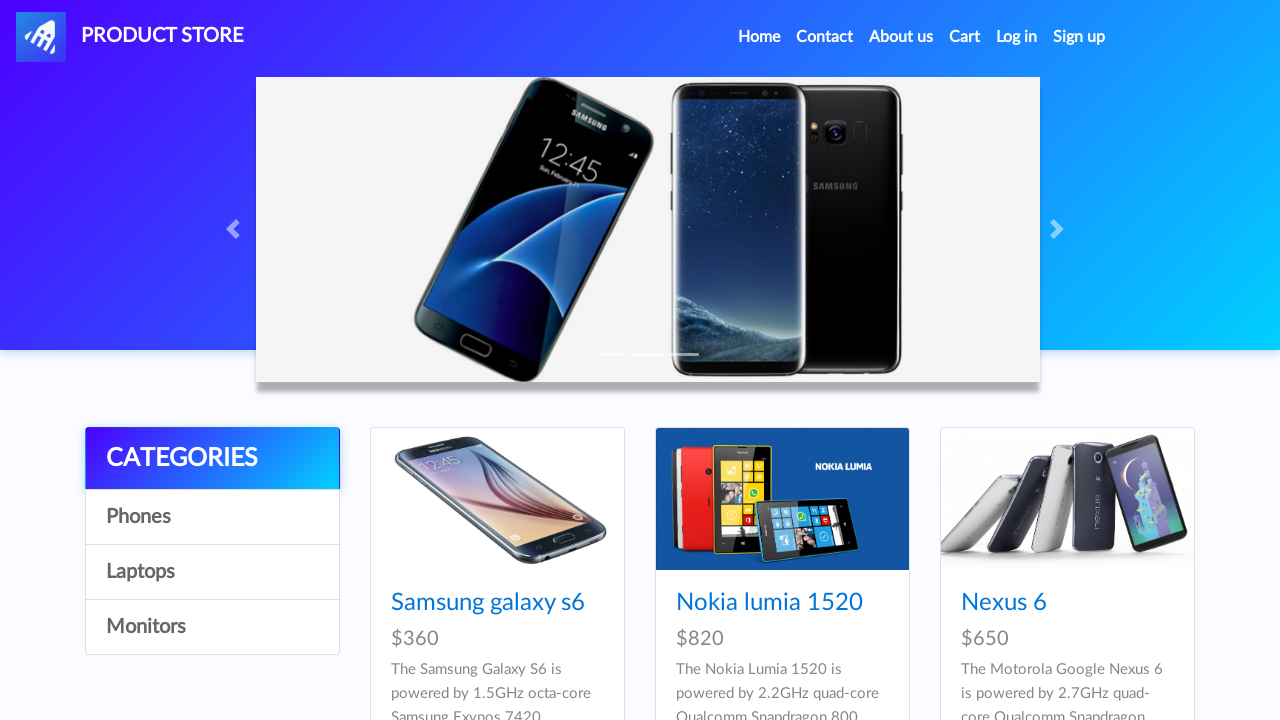

Verified first product link is visible in Phones category
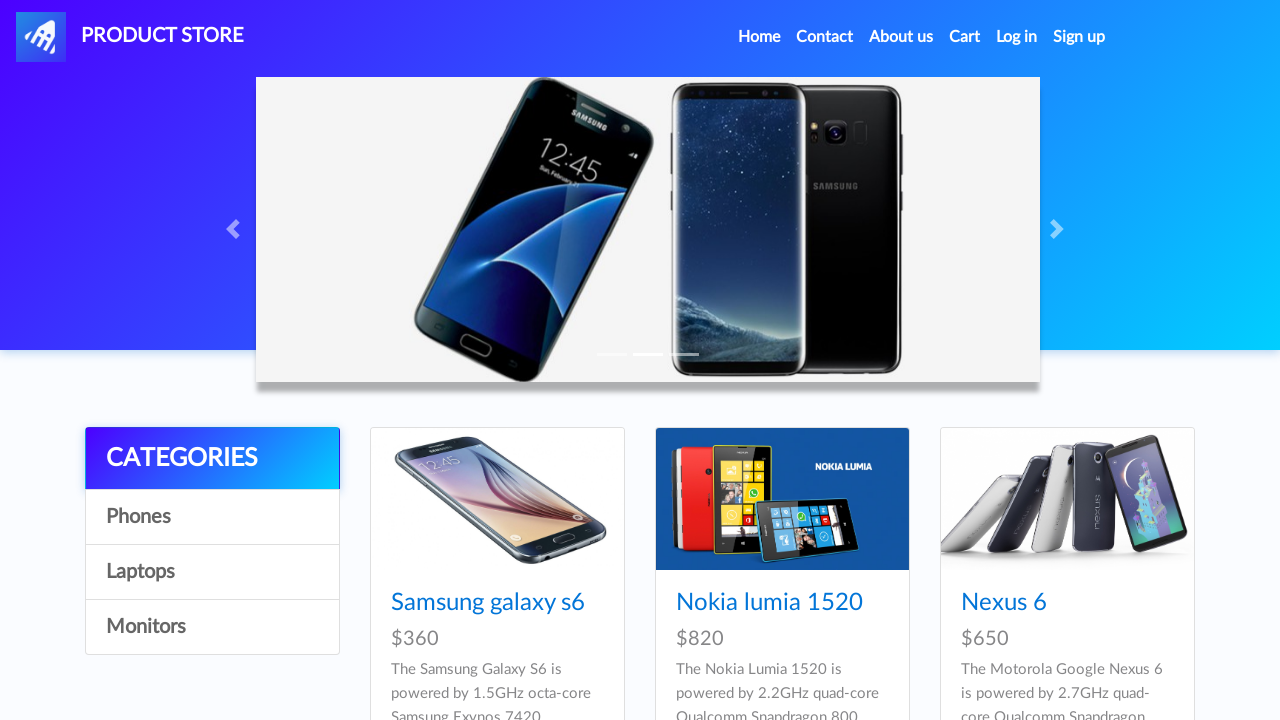

Re-located category element at index 1
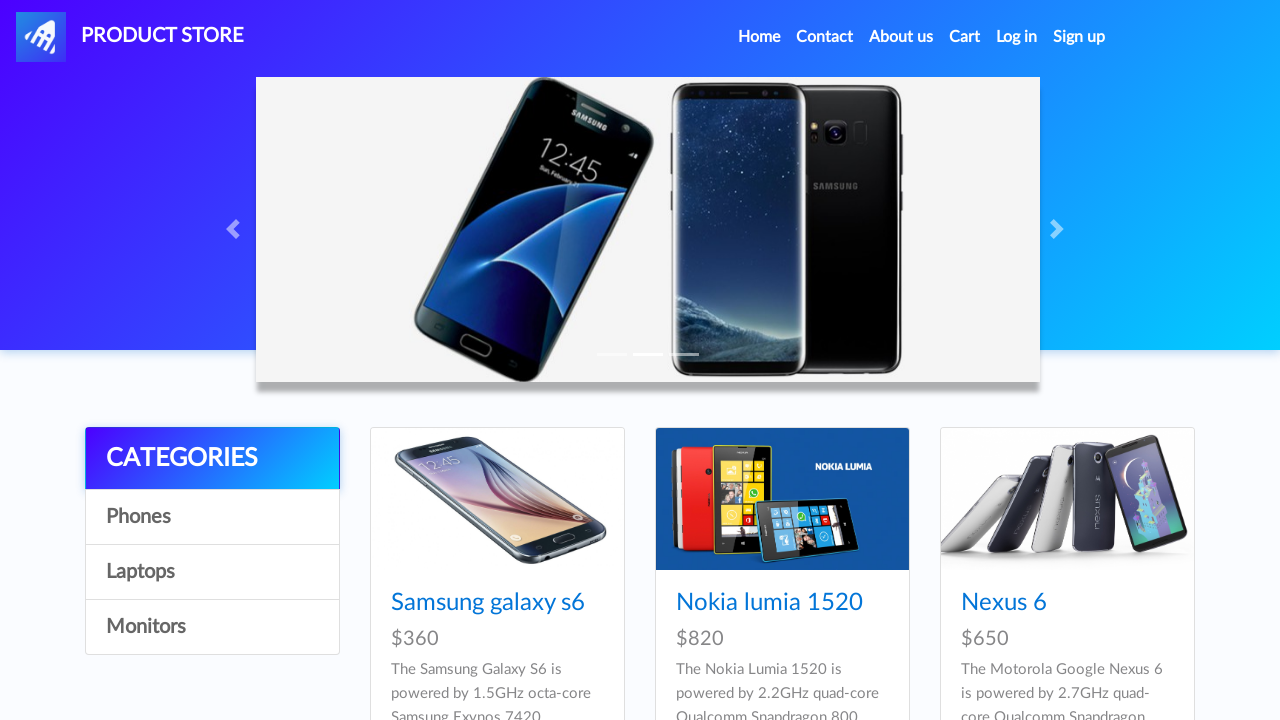

Retrieved category name: Laptops
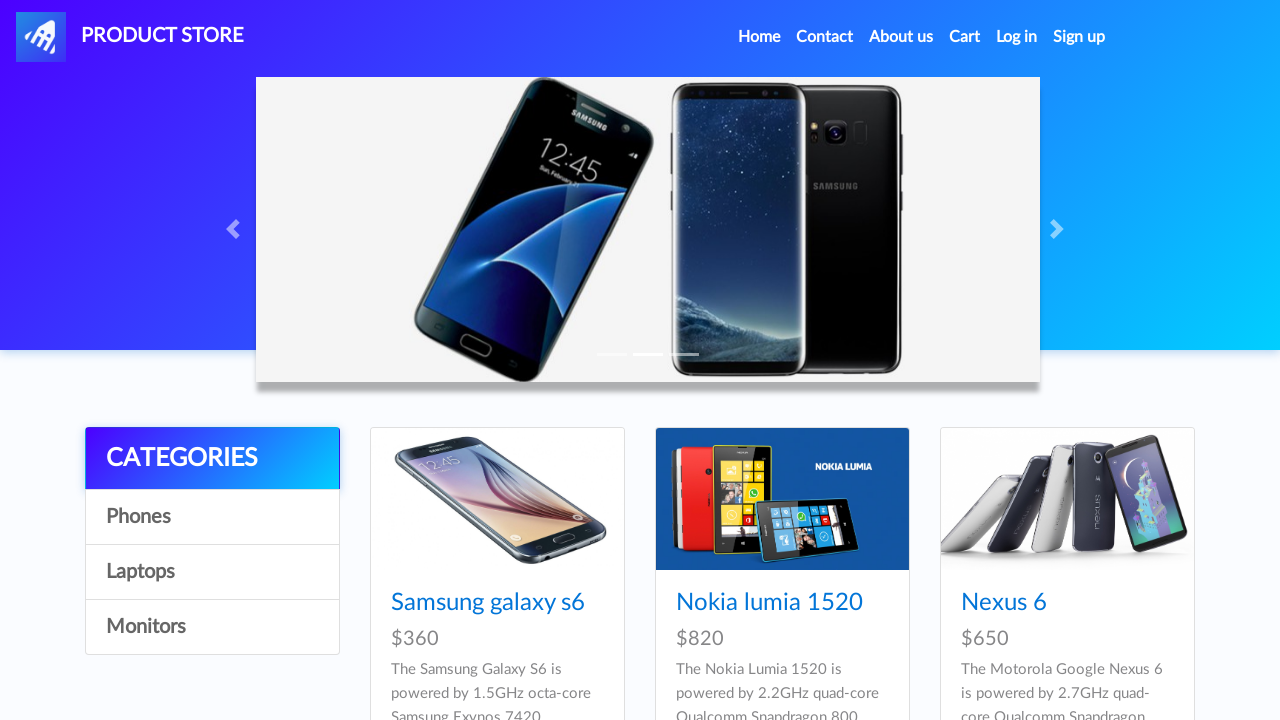

Clicked on category: Laptops at (212, 572) on #itemc >> nth=1
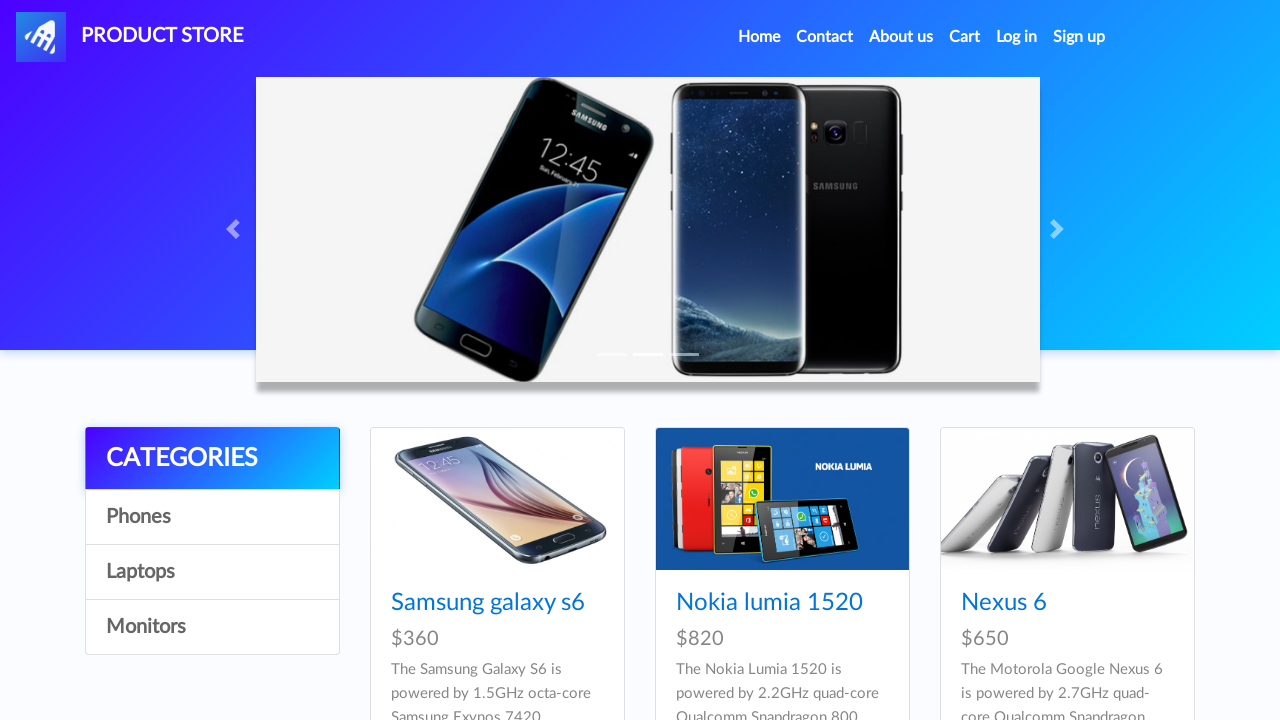

Waited 2 seconds for products to load in Laptops category
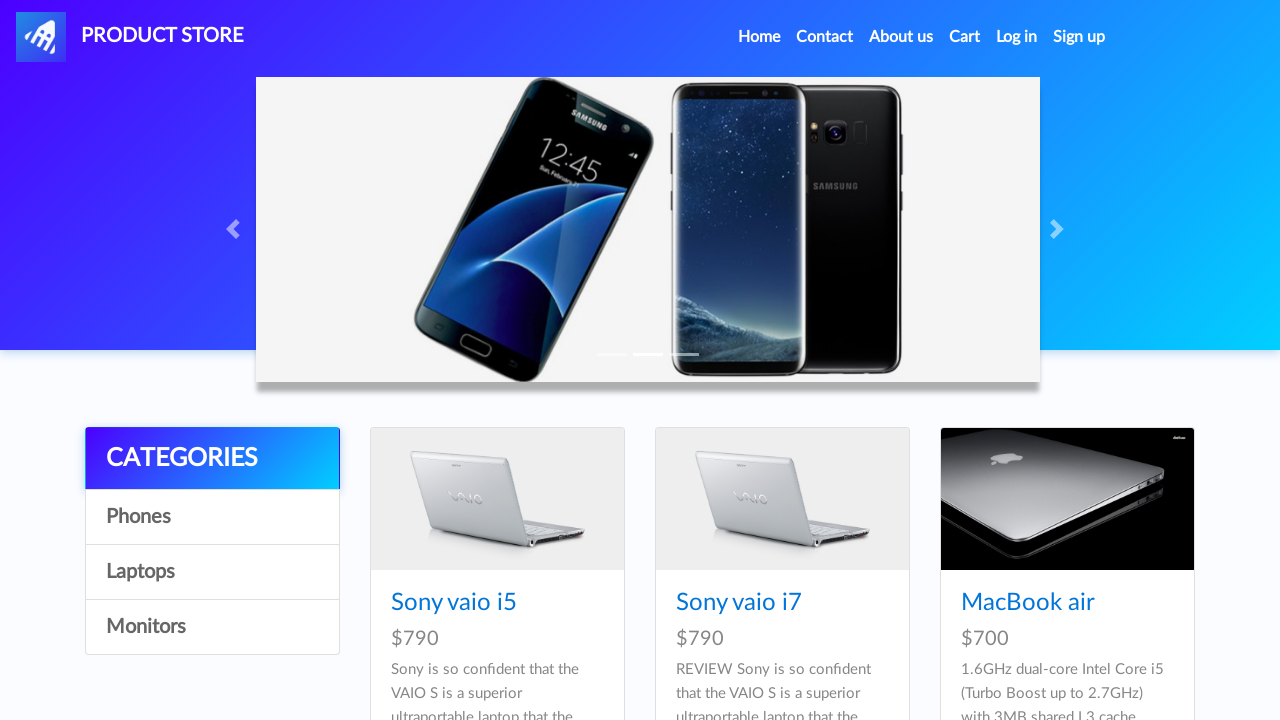

Verified product container loaded for Laptops category
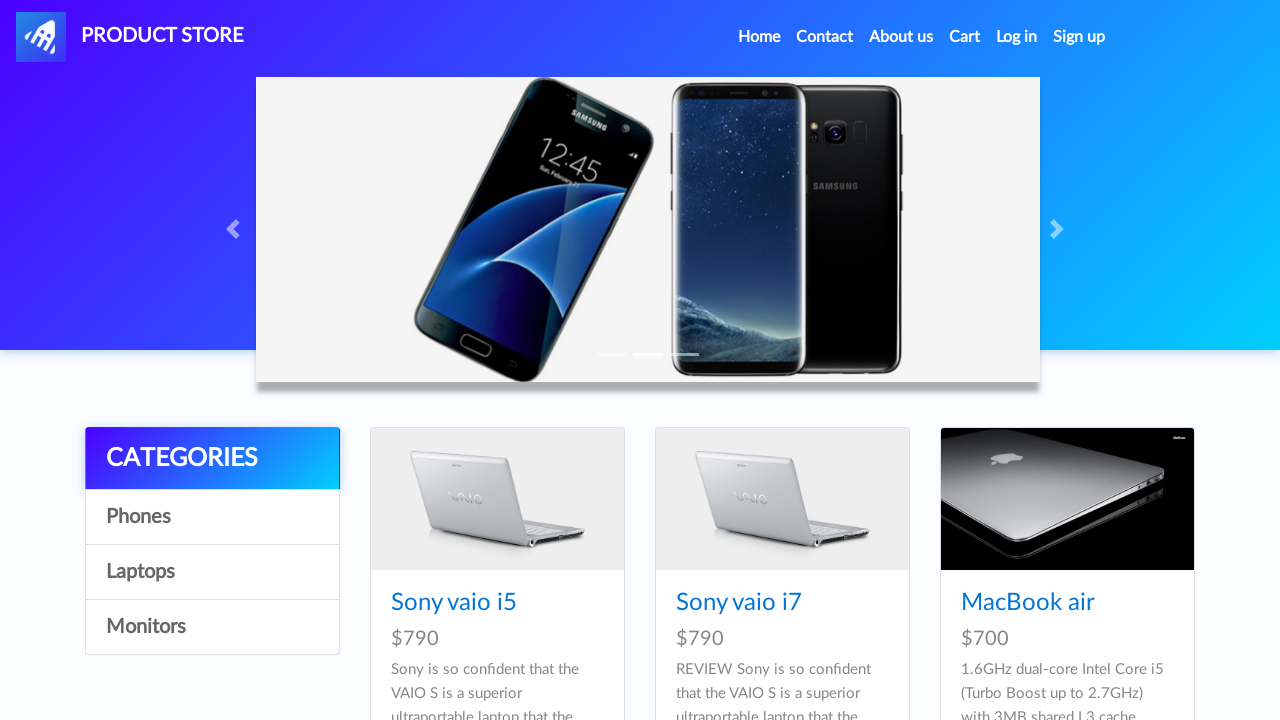

Located product links in Laptops category
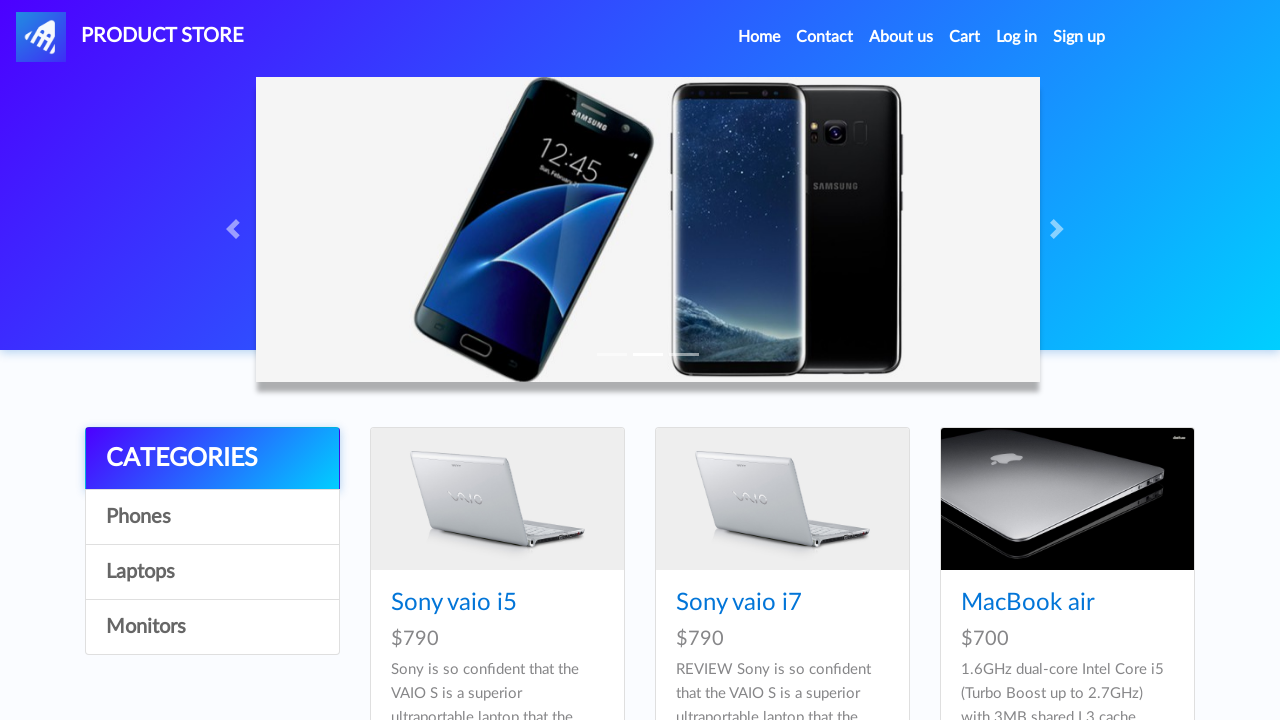

Verified first product link is visible in Laptops category
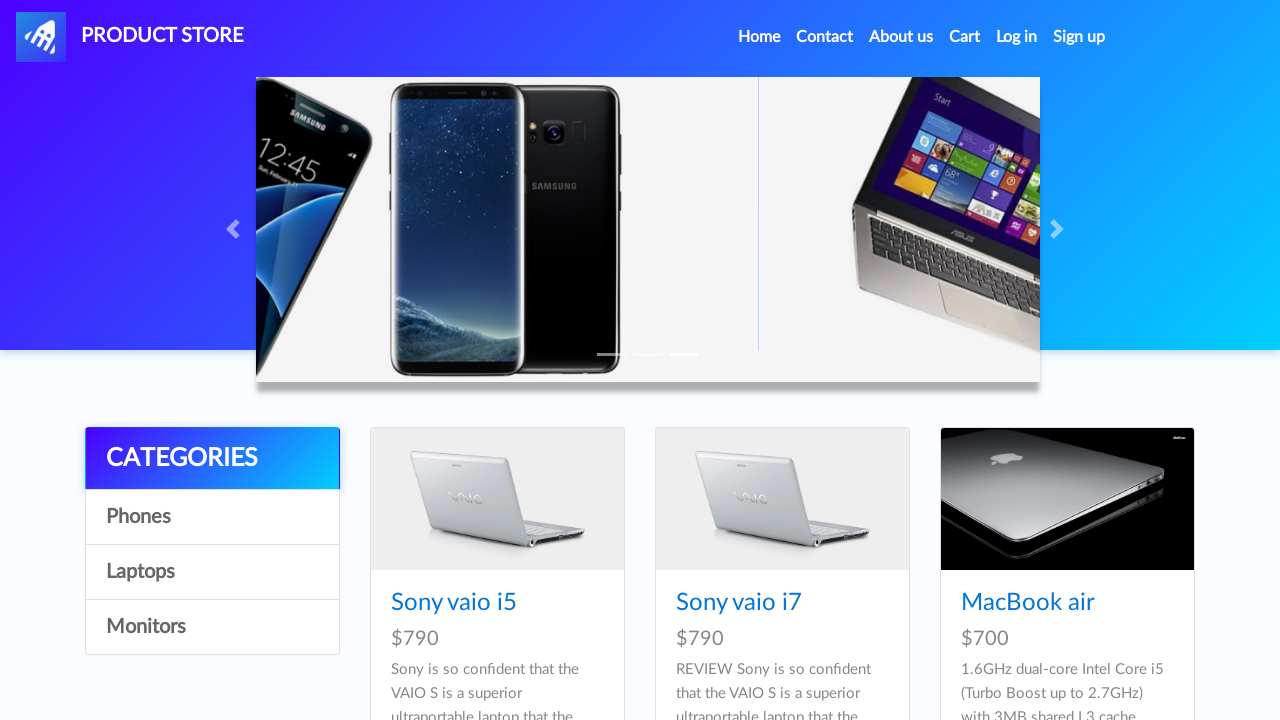

Re-located category element at index 2
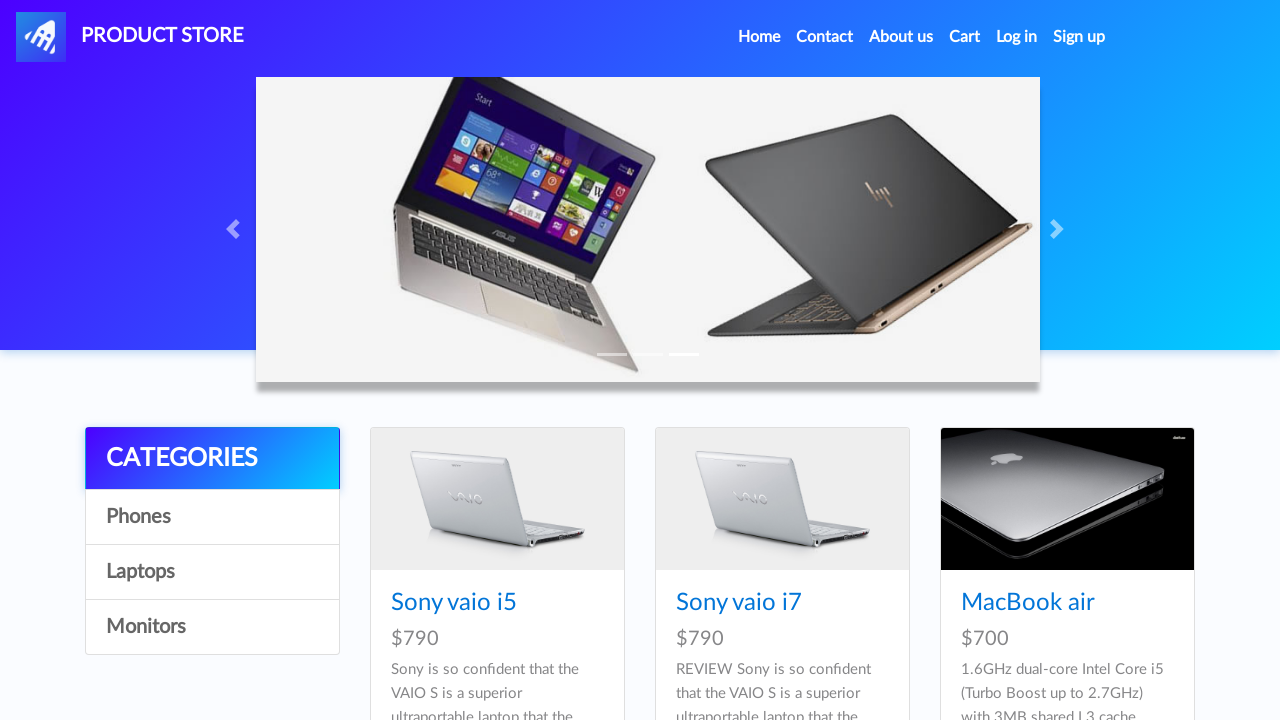

Retrieved category name: Monitors
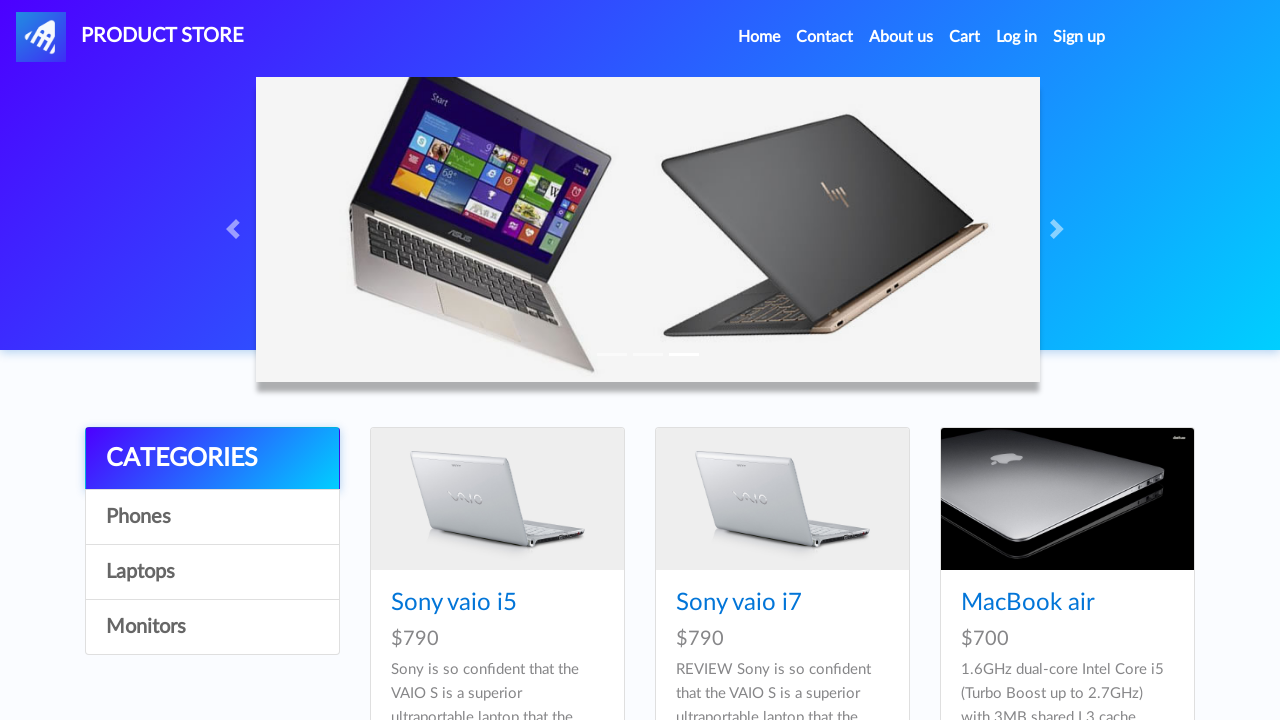

Clicked on category: Monitors at (212, 627) on #itemc >> nth=2
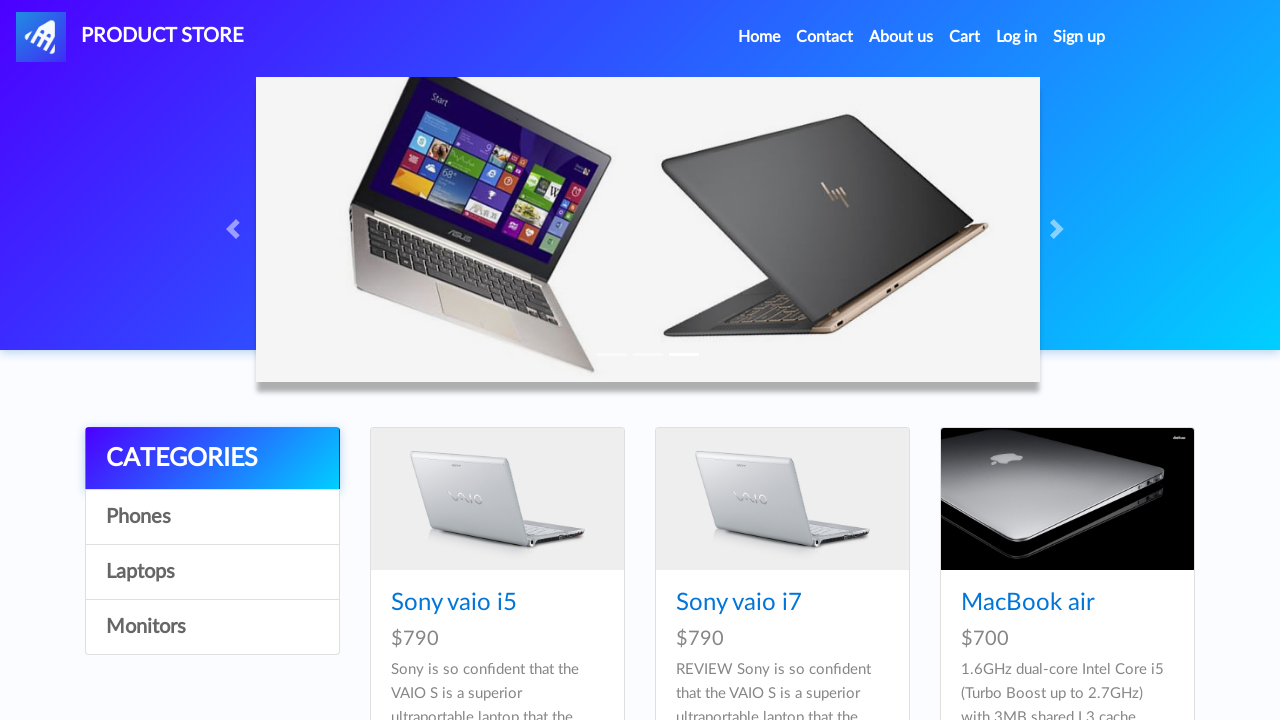

Waited 2 seconds for products to load in Monitors category
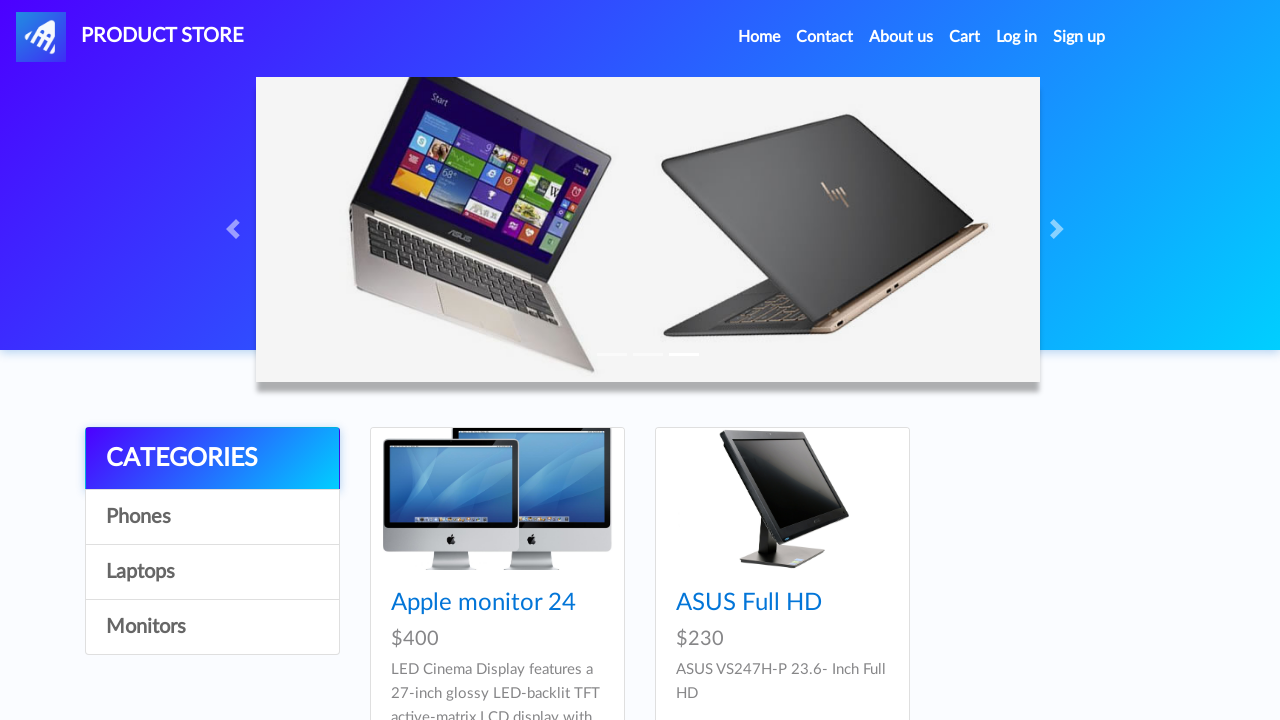

Verified product container loaded for Monitors category
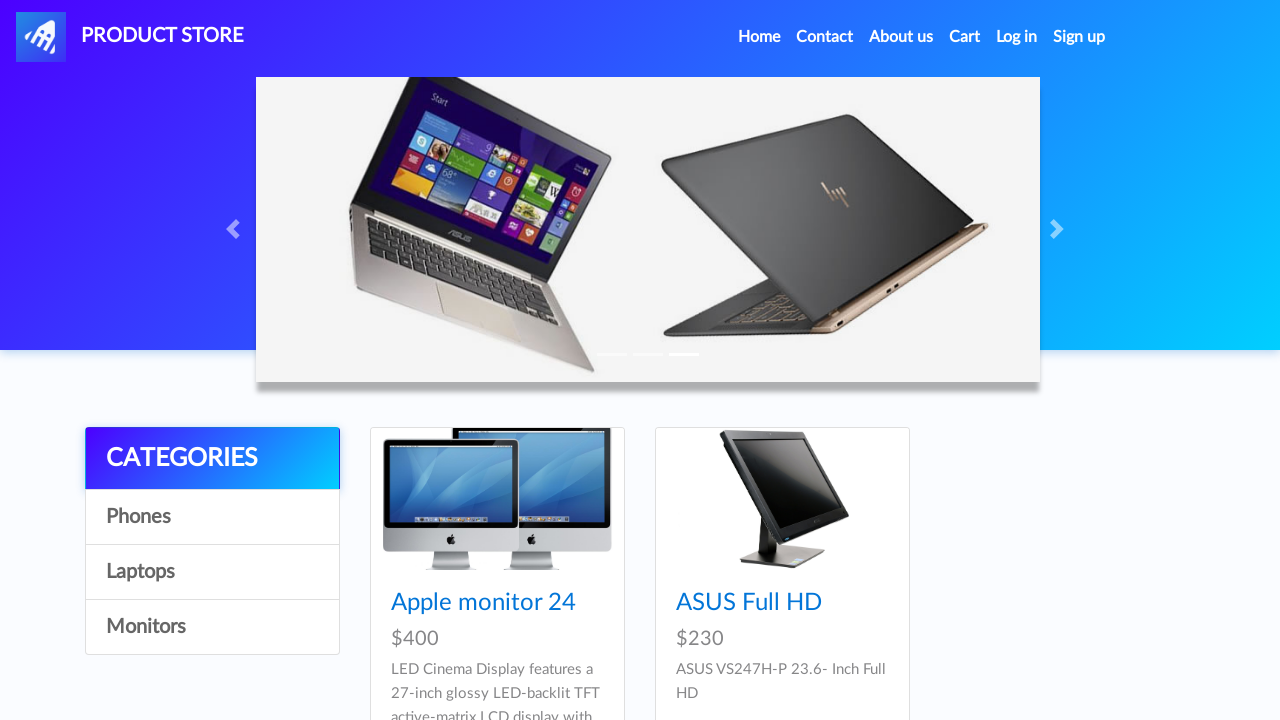

Located product links in Monitors category
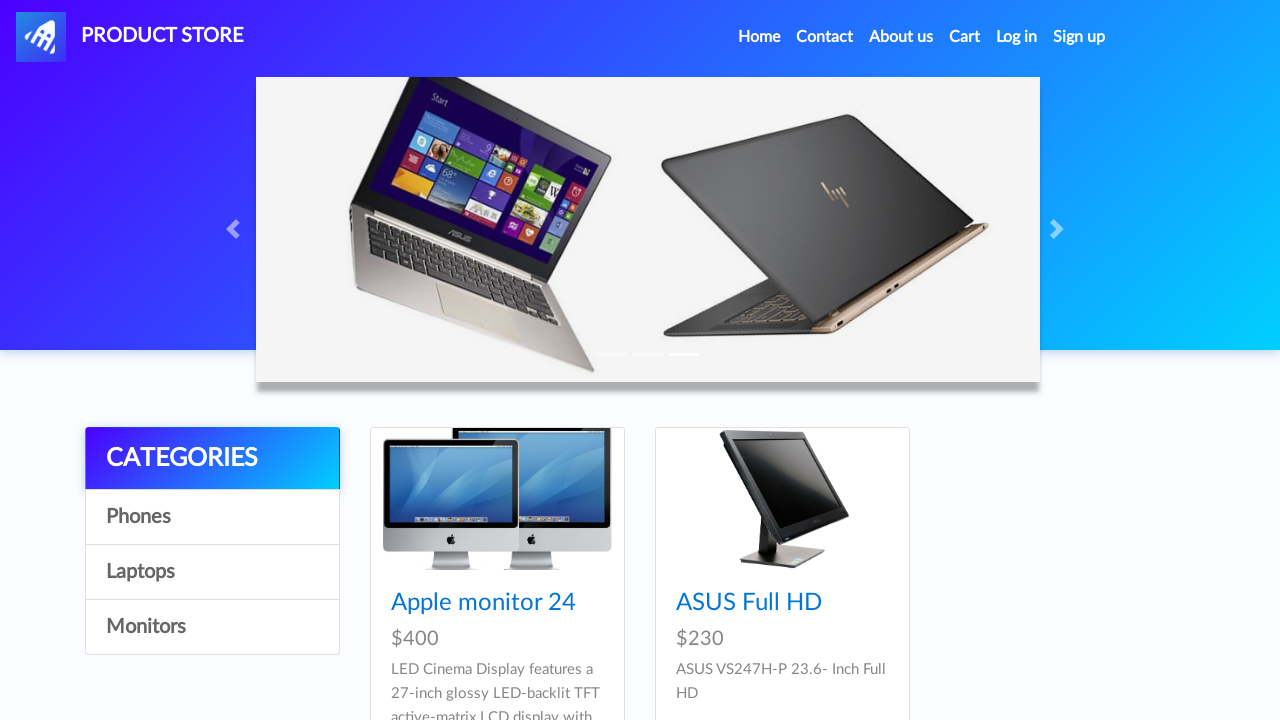

Verified first product link is visible in Monitors category
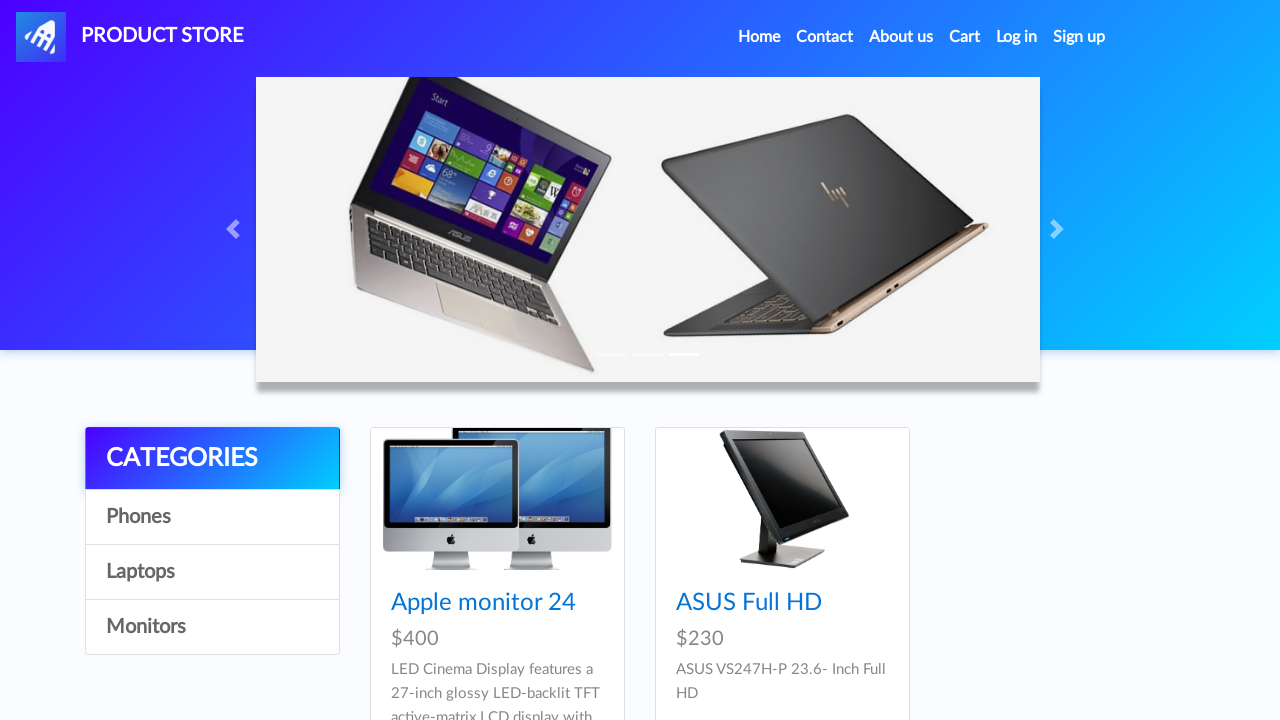

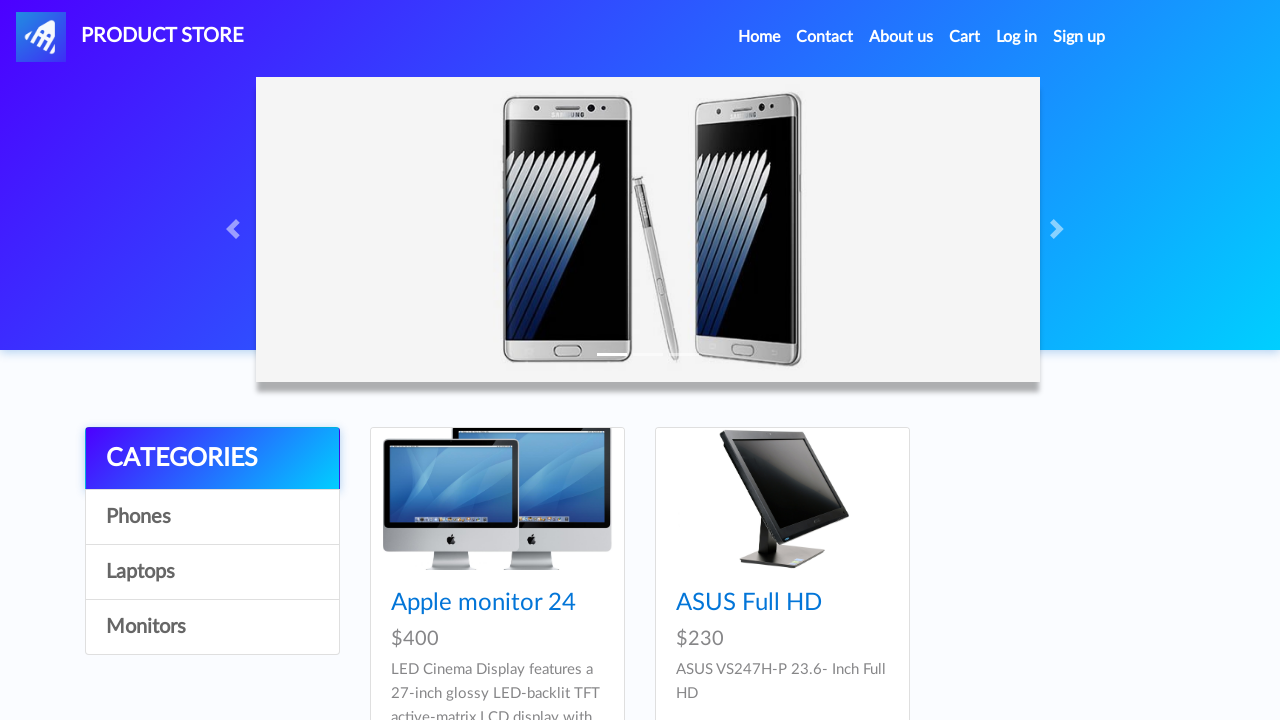